Tests textarea field by entering long text and verifying it's correctly set

Starting URL: https://bonigarcia.dev/selenium-webdriver-java/

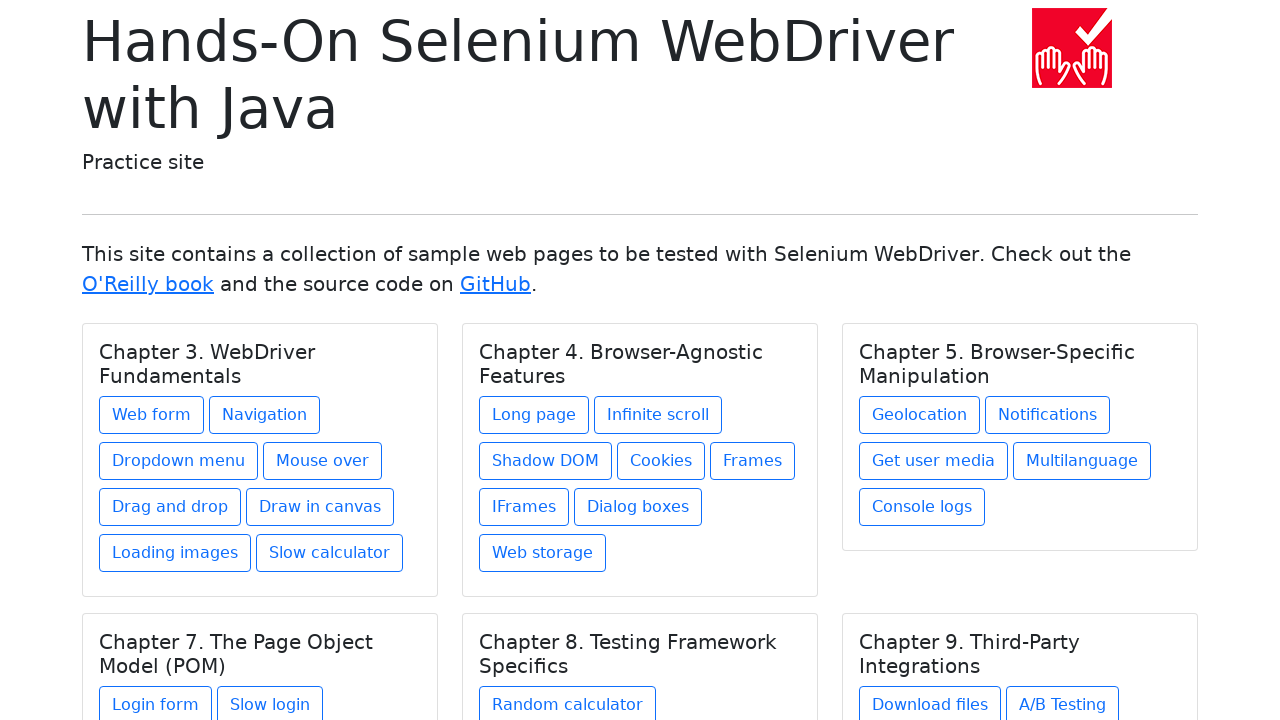

Clicked link to navigate to web form page at (152, 415) on a[href='web-form.html']
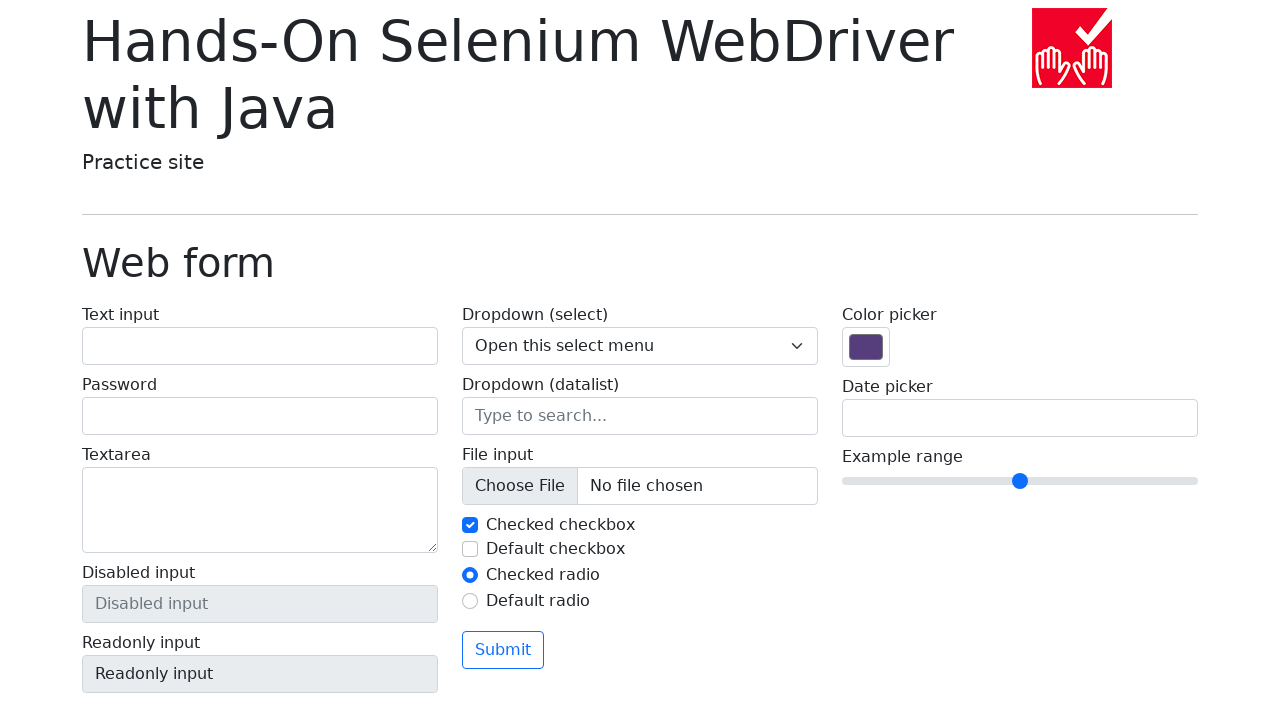

Filled textarea field with long text on textarea.form-control
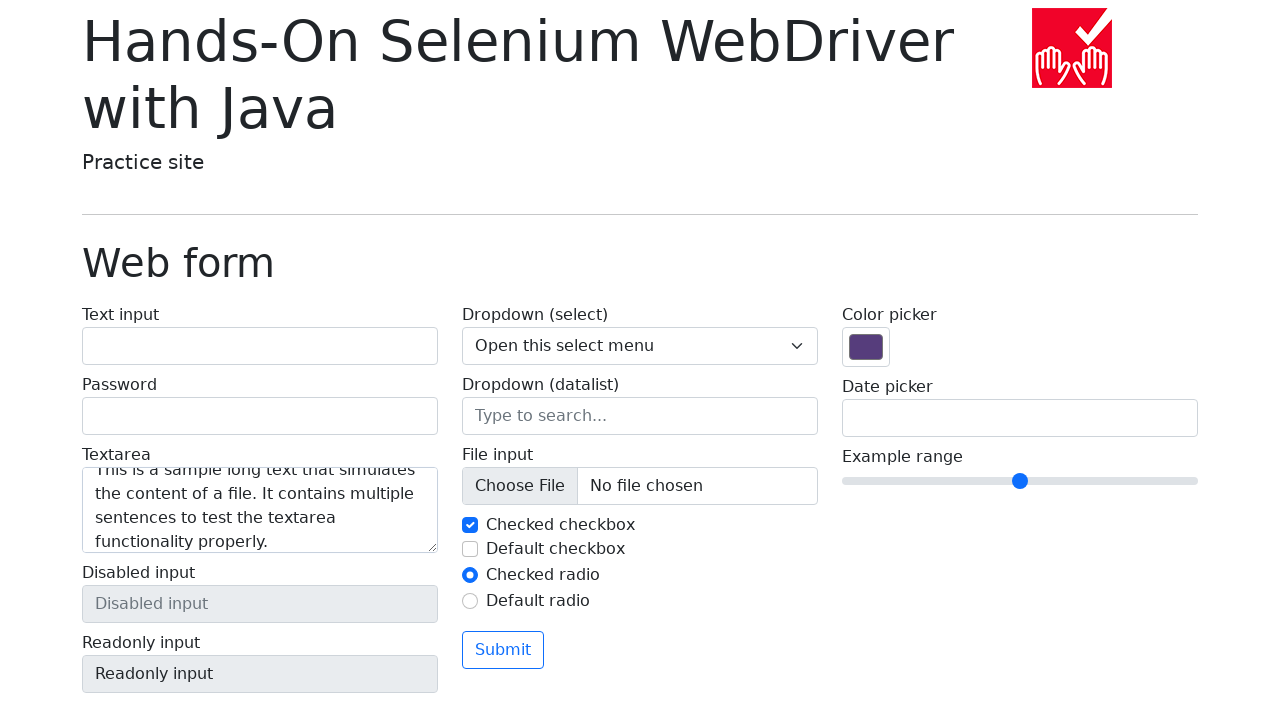

Verified that textarea value matches the entered long text
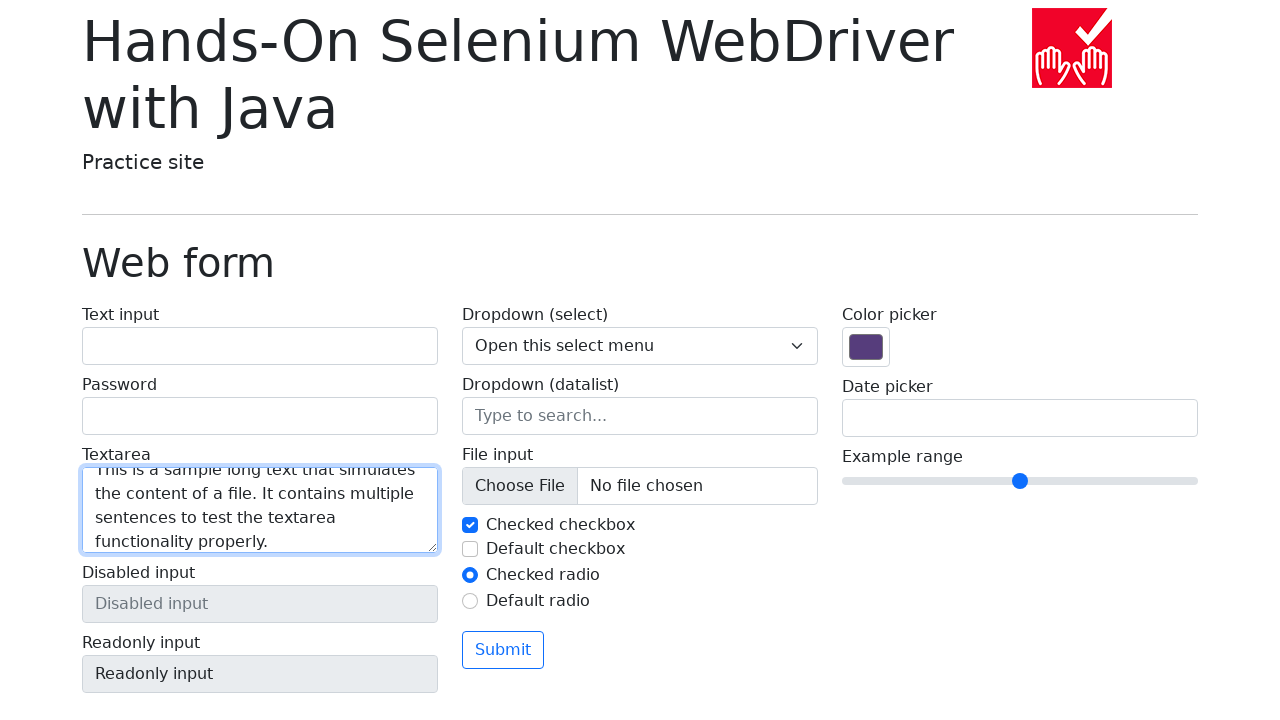

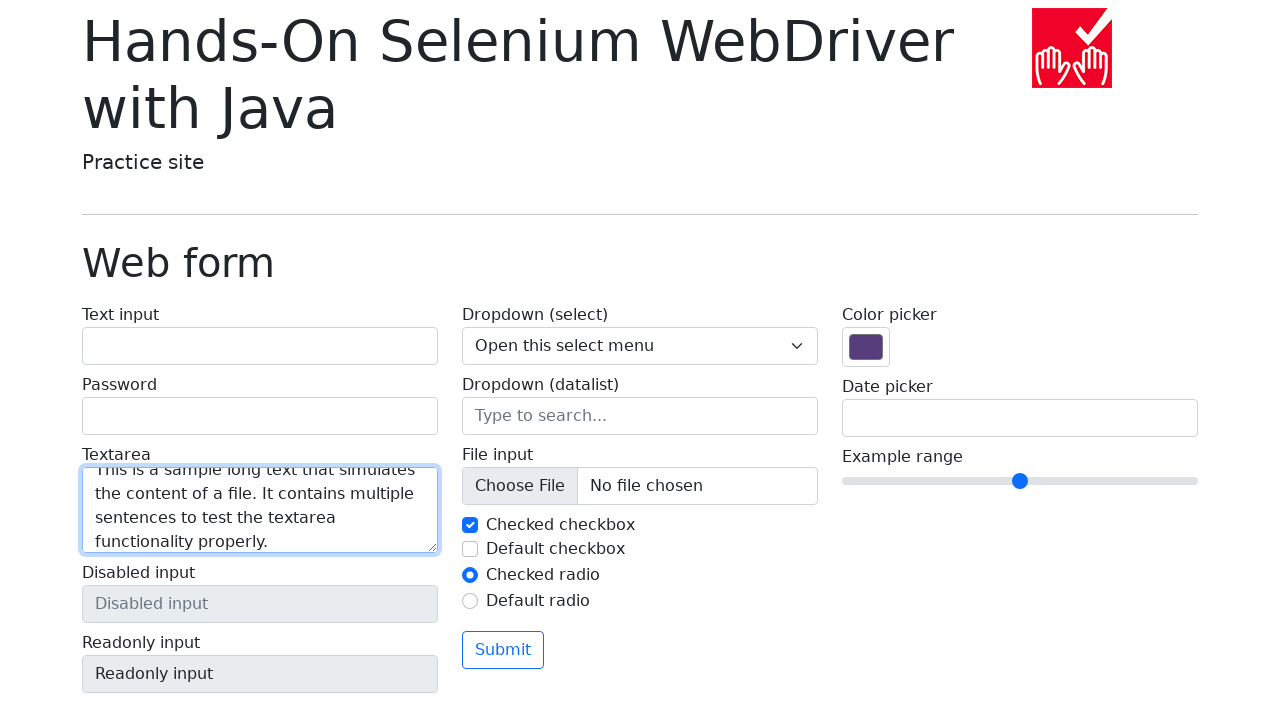